Tests that the toggle all checkbox updates state when individual items are completed or cleared

Starting URL: https://demo.playwright.dev/todomvc

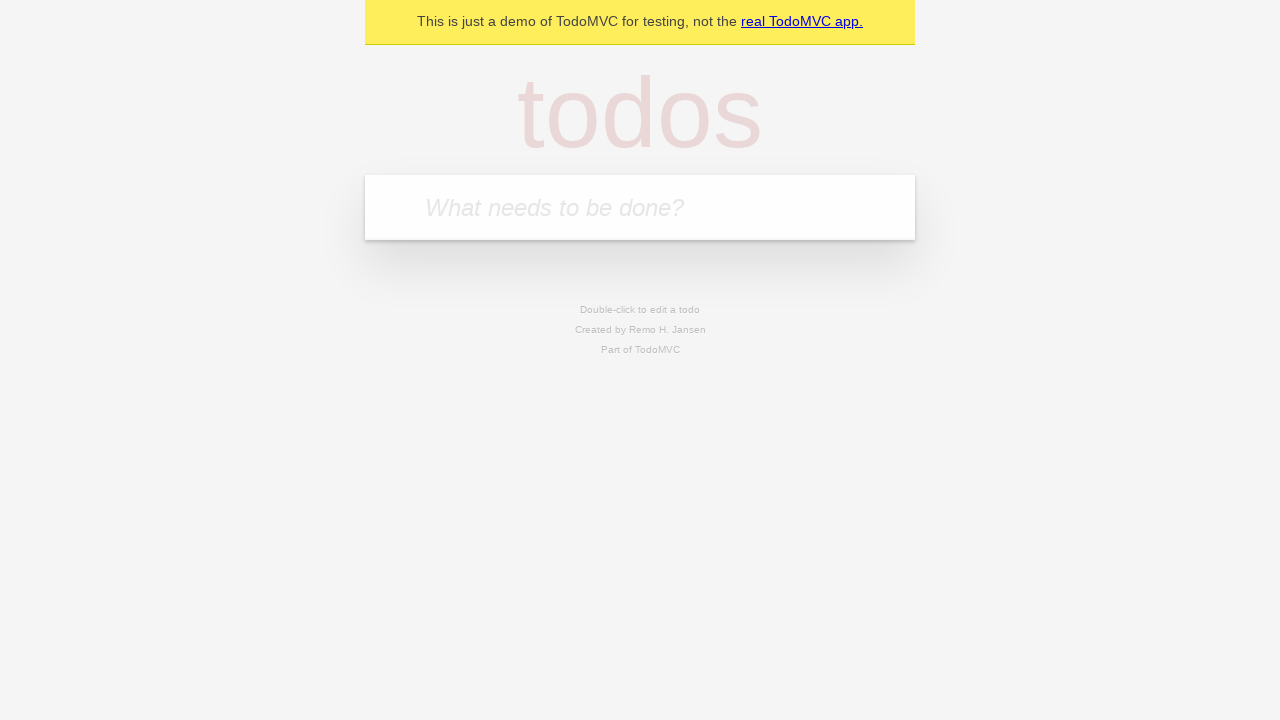

Filled input field with 'buy some cheese' on internal:attr=[placeholder="What needs to be done?"i]
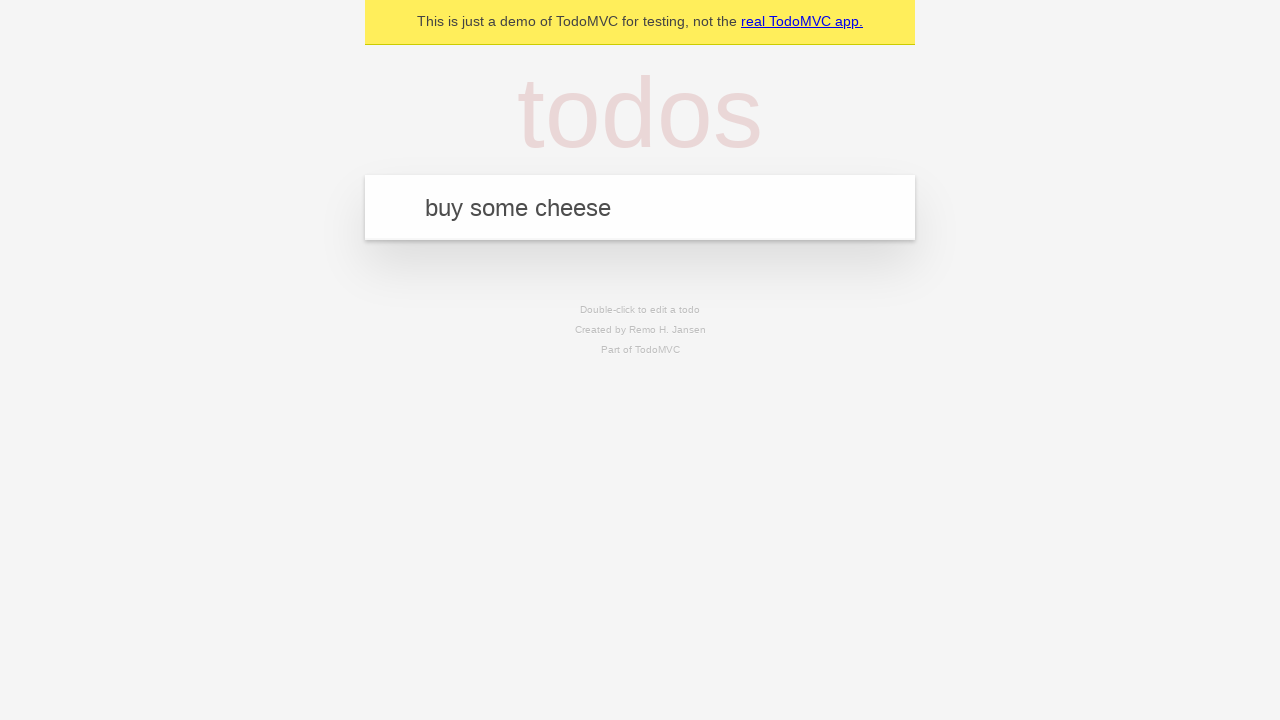

Pressed Enter to add first todo item on internal:attr=[placeholder="What needs to be done?"i]
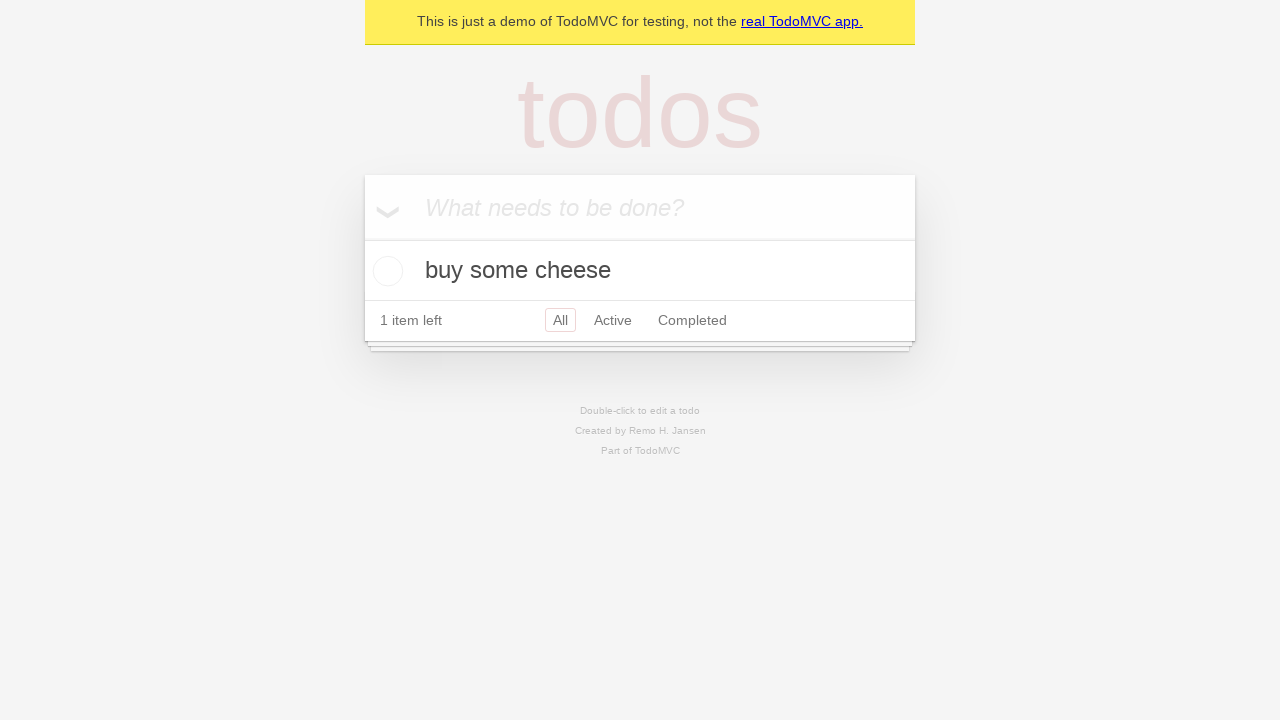

Filled input field with 'feed the cat' on internal:attr=[placeholder="What needs to be done?"i]
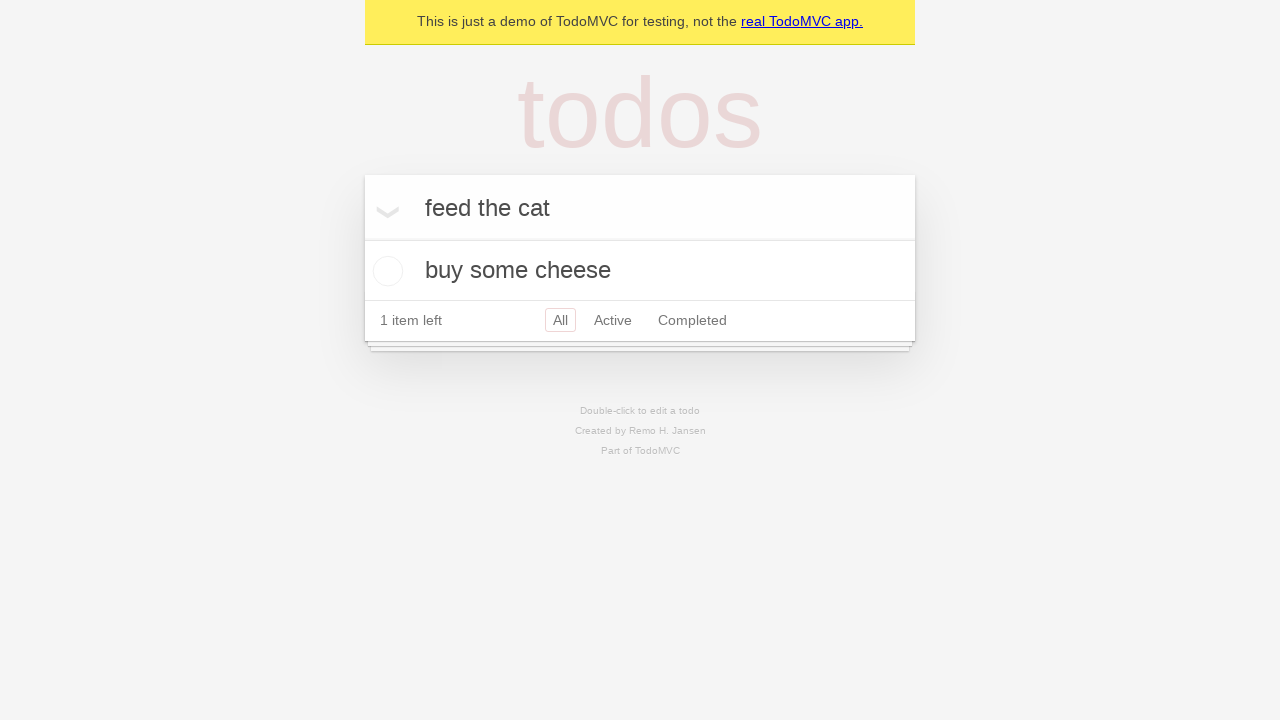

Pressed Enter to add second todo item on internal:attr=[placeholder="What needs to be done?"i]
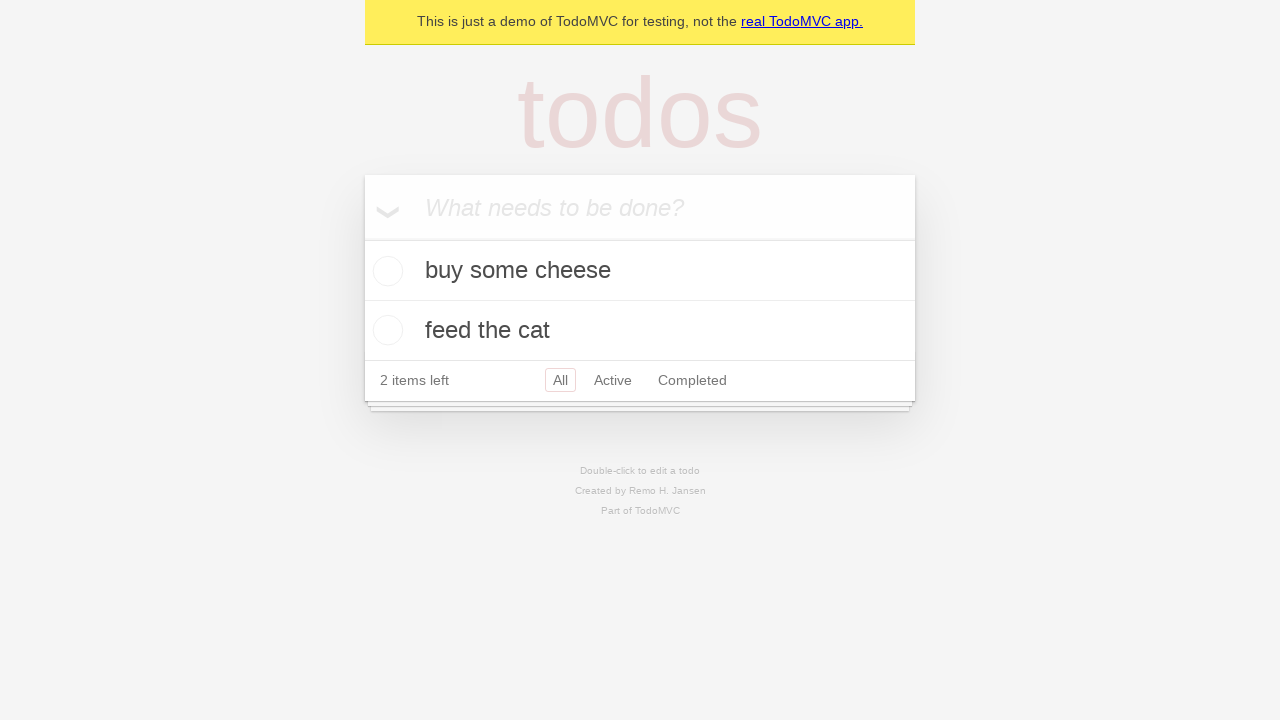

Filled input field with 'book a doctors appointment' on internal:attr=[placeholder="What needs to be done?"i]
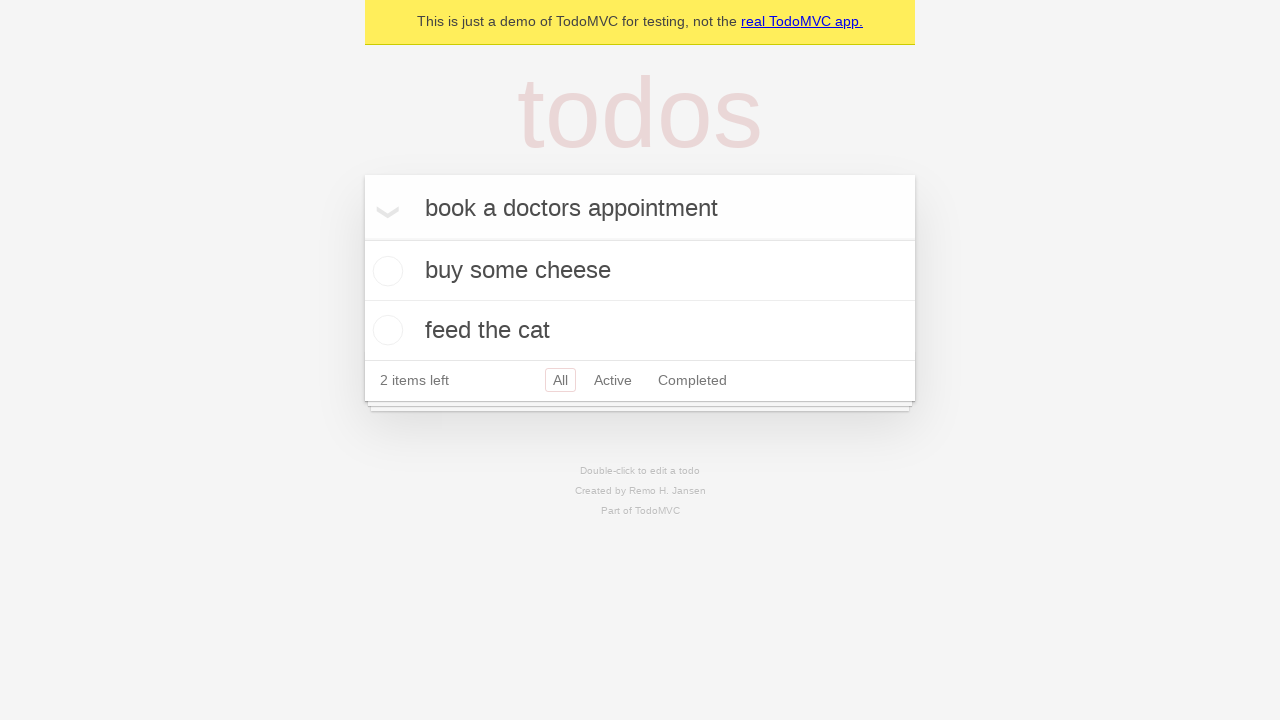

Pressed Enter to add third todo item on internal:attr=[placeholder="What needs to be done?"i]
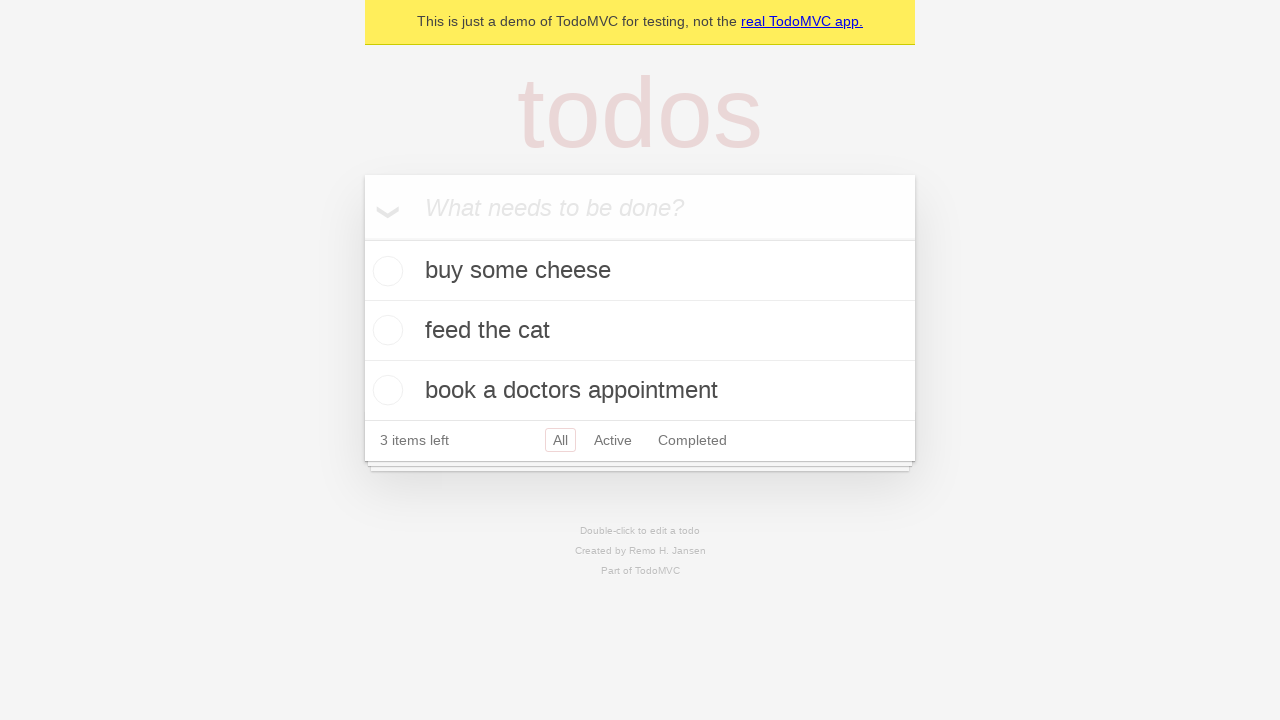

Checked 'Mark all as complete' toggle to complete all items at (362, 238) on internal:label="Mark all as complete"i
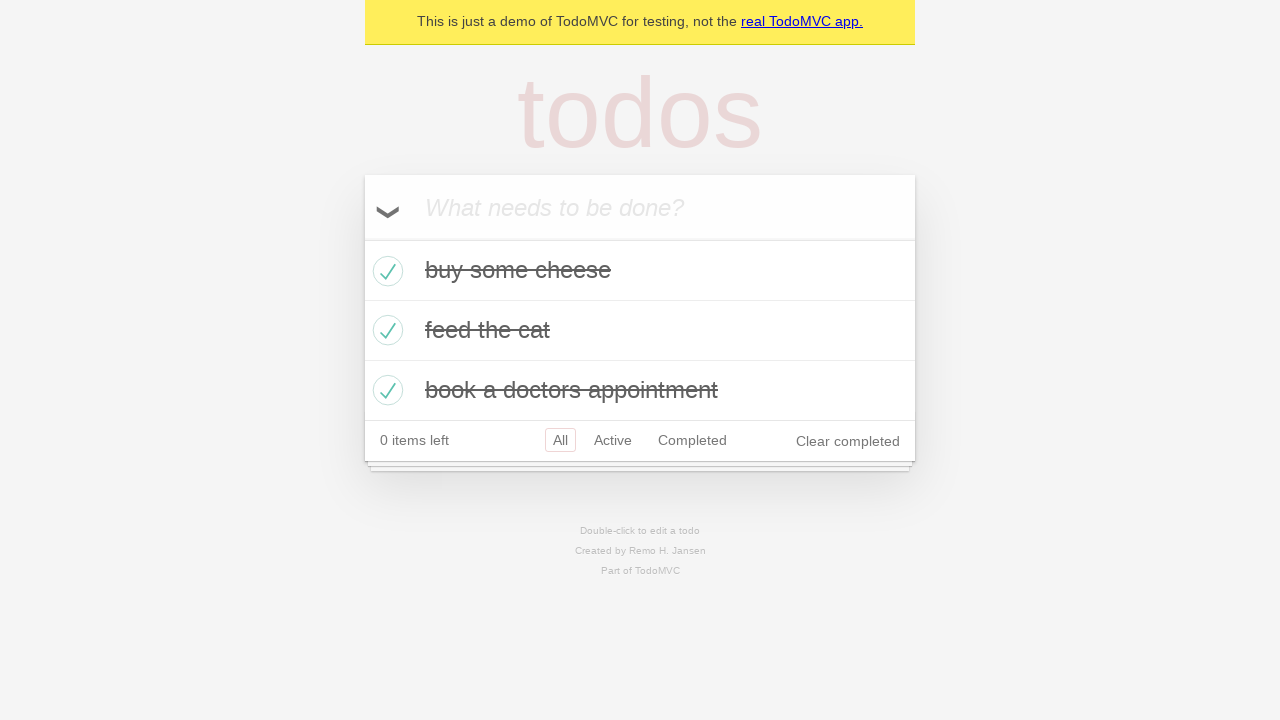

Unchecked first todo item checkbox at (385, 271) on internal:testid=[data-testid="todo-item"s] >> nth=0 >> internal:role=checkbox
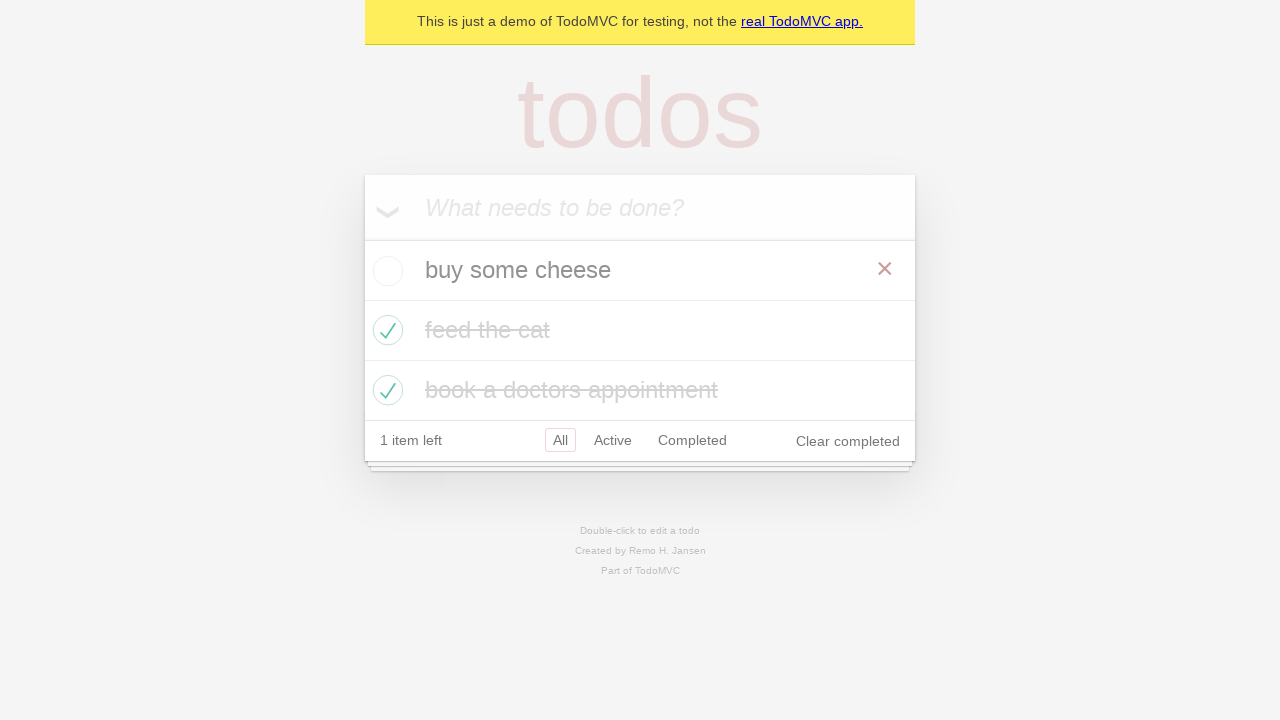

Checked first todo item checkbox again at (385, 271) on internal:testid=[data-testid="todo-item"s] >> nth=0 >> internal:role=checkbox
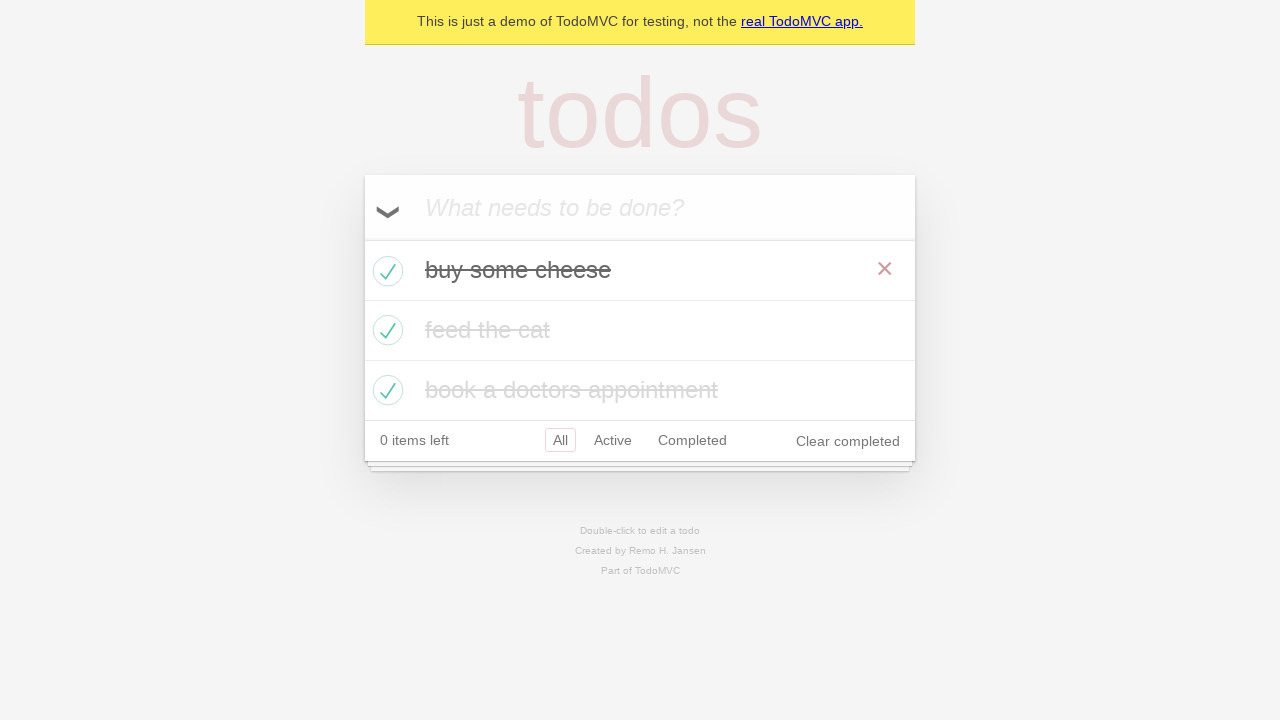

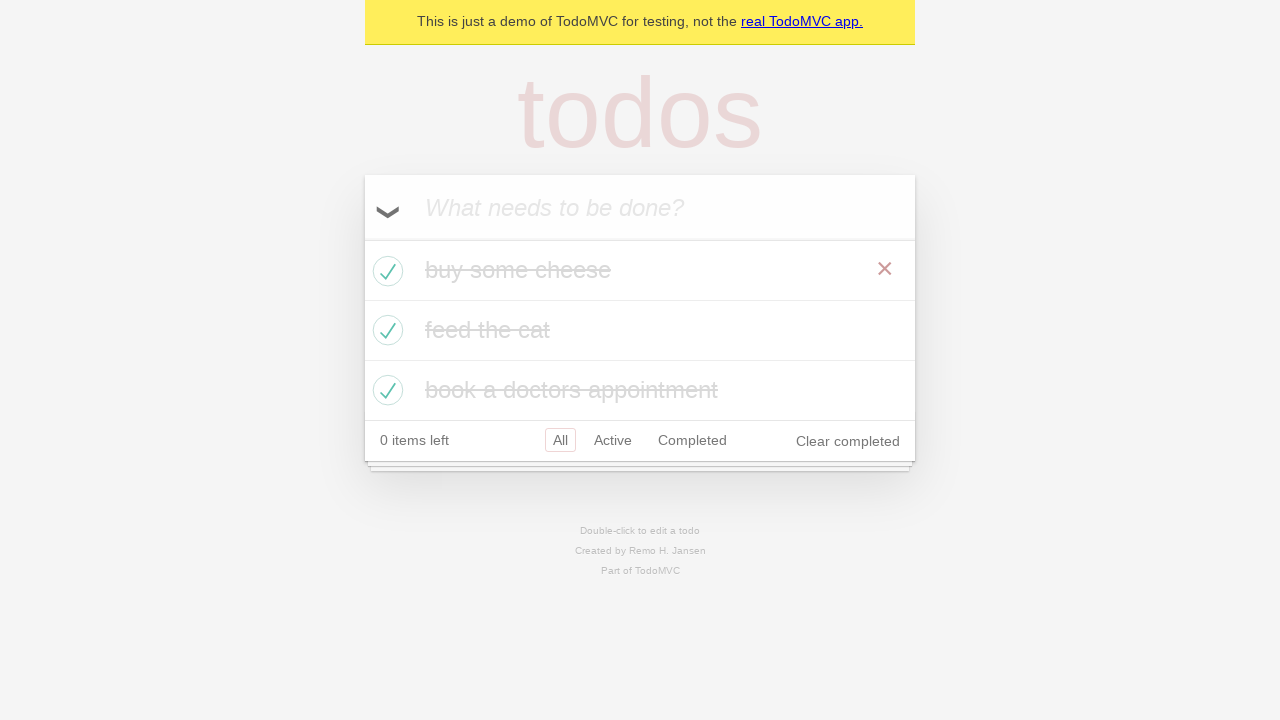